Tests date of birth selection on a form by interacting with a date picker, selecting month and year from dropdowns

Starting URL: https://demoqa.com/automation-practice-form

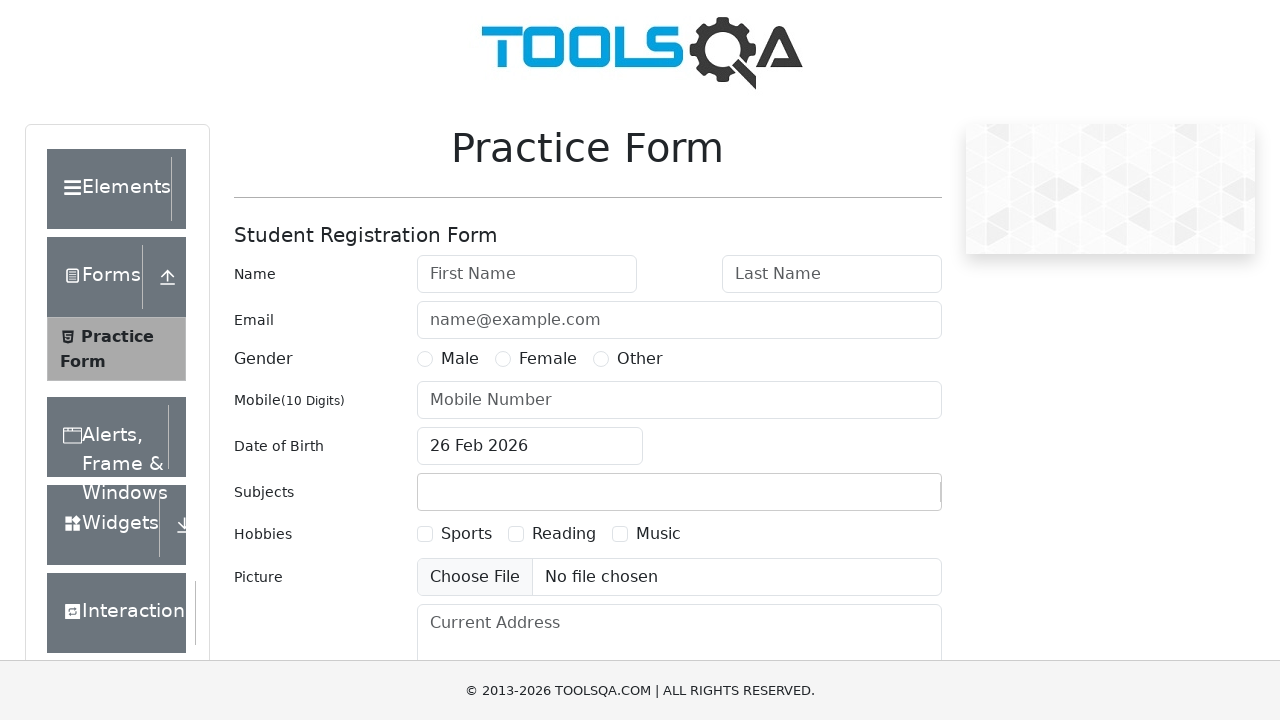

Scrolled down to make date field visible
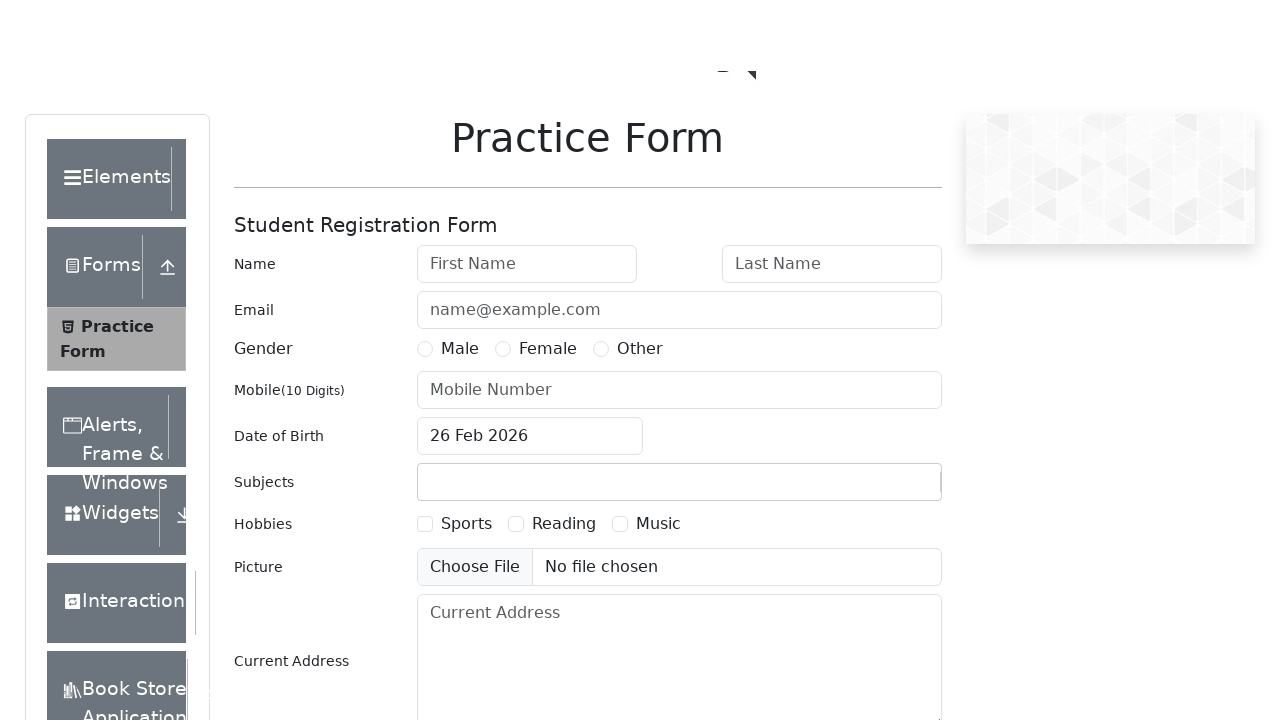

Clicked on date of birth input field to open date picker at (530, 118) on input#dateOfBirthInput
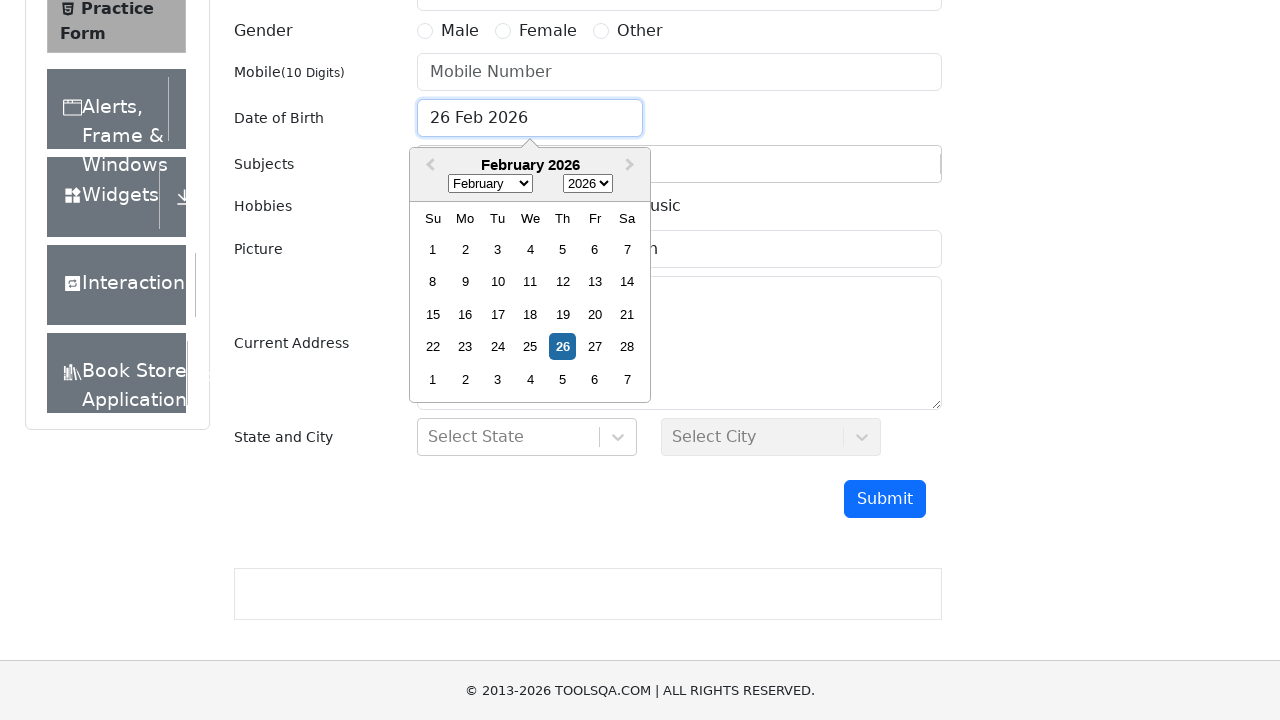

Date picker became visible
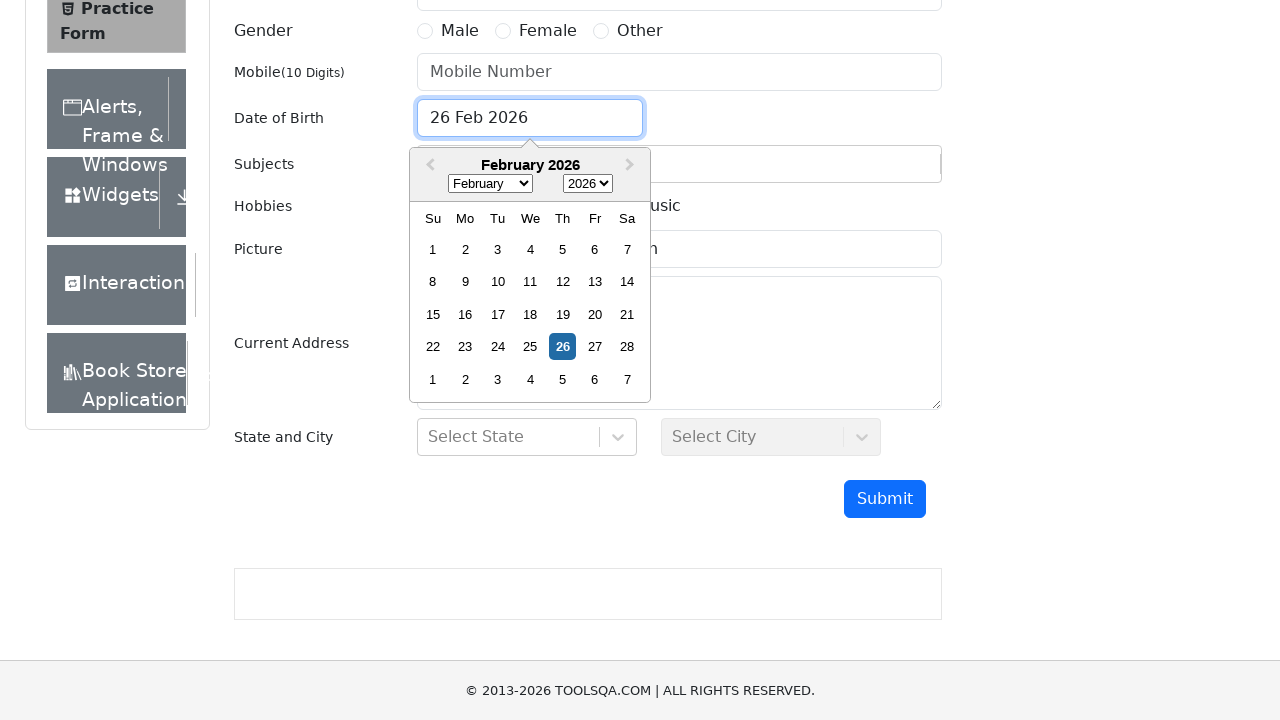

Selected month June (index 5) from dropdown on select.react-datepicker__month-select
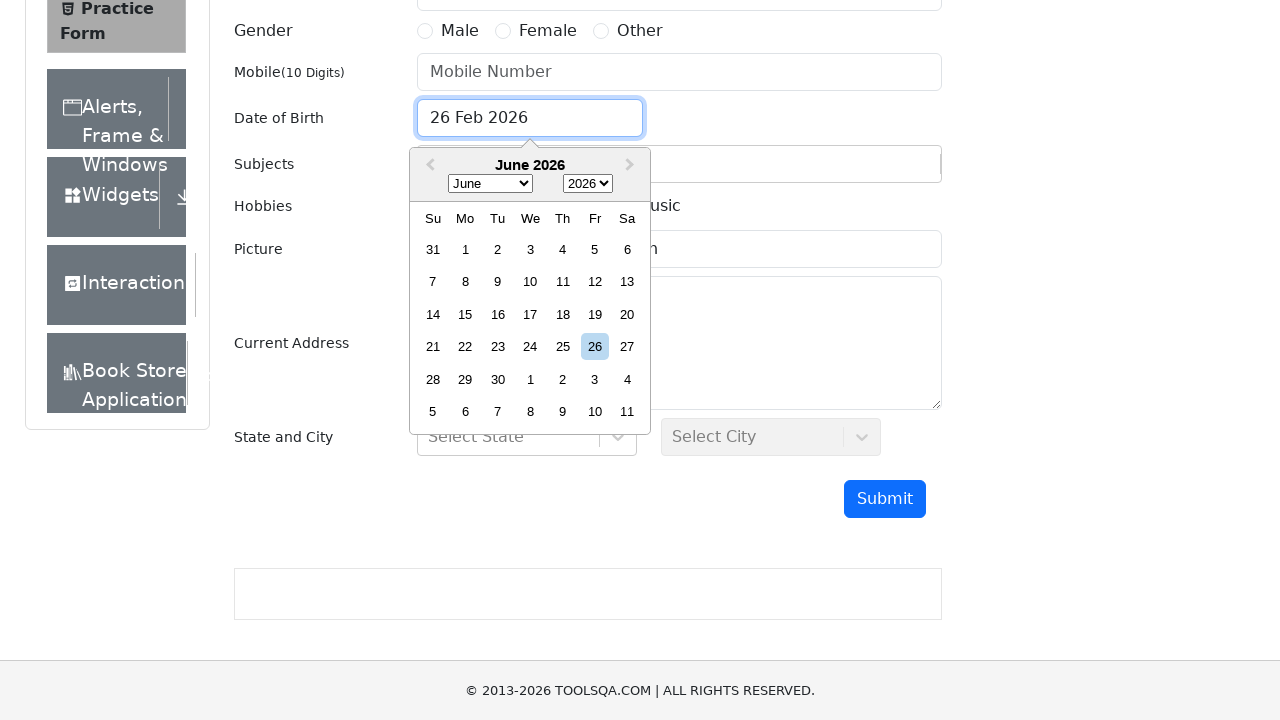

Selected year 2002 from dropdown on select.react-datepicker__year-select
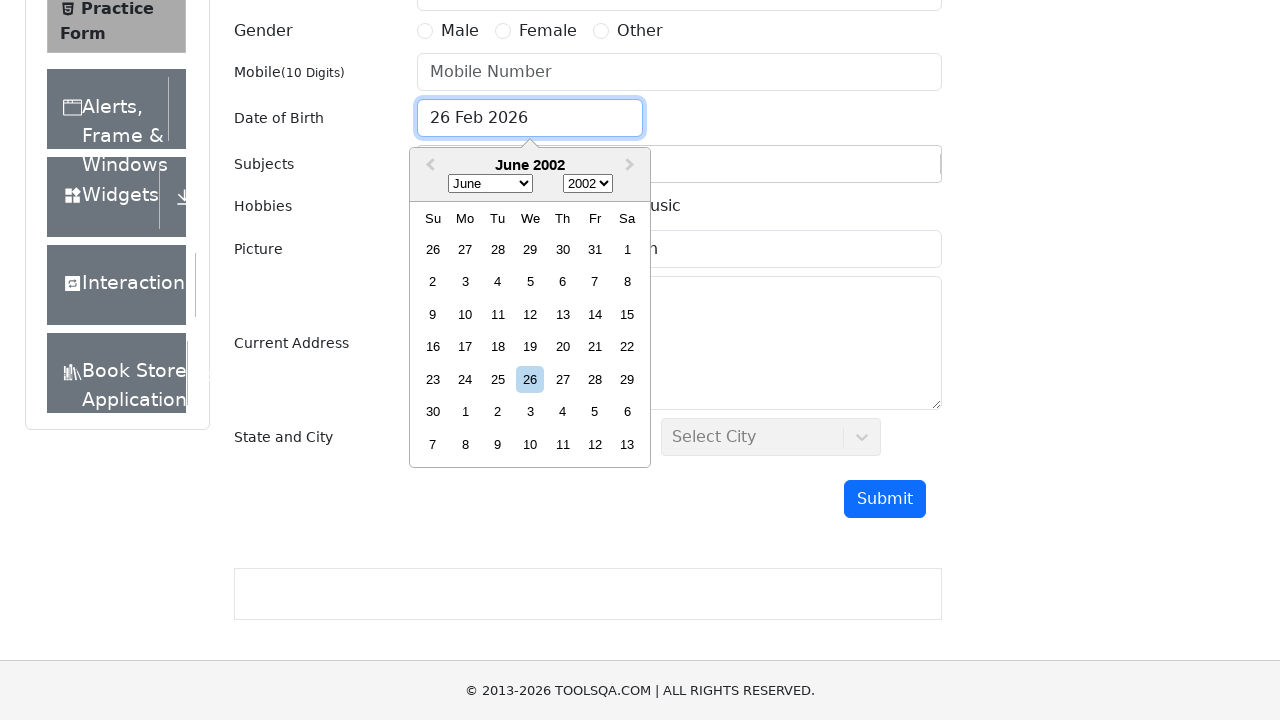

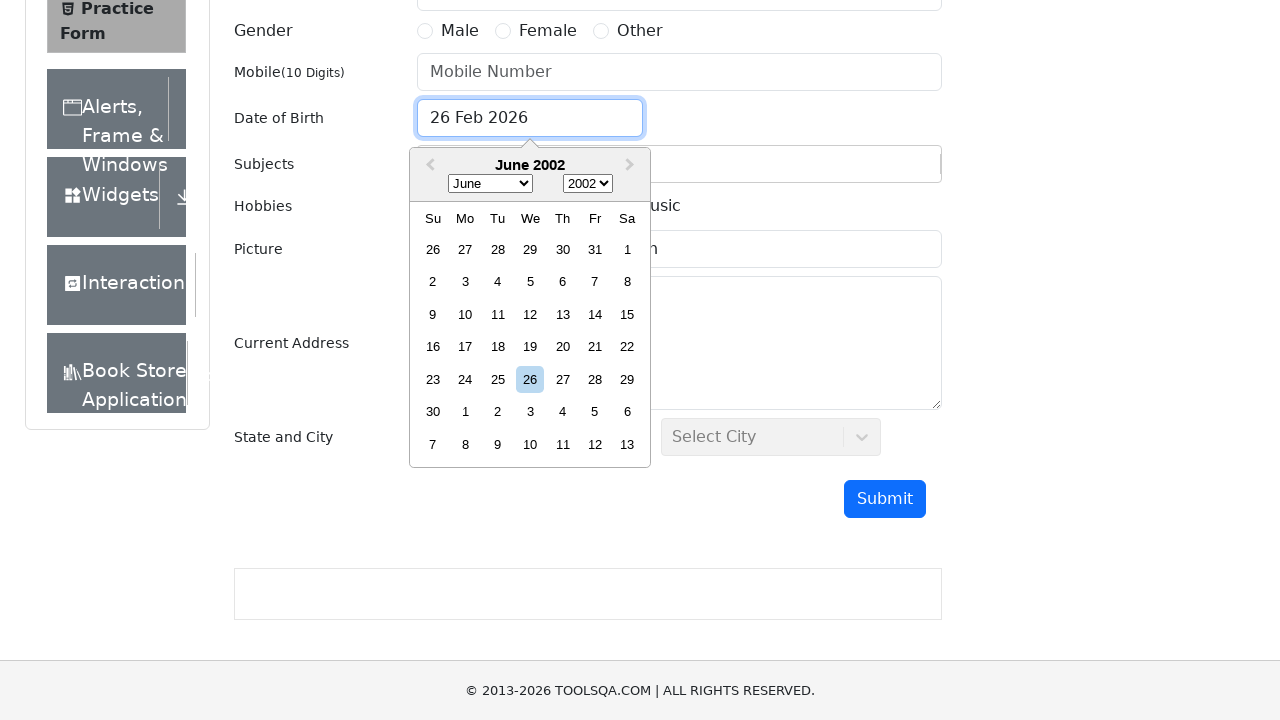